Navigates to the Playwright homepage, verifies the page title contains "Playwright", clicks on a navigation link, and verifies navigation to the Installation page

Starting URL: https://playwright.dev

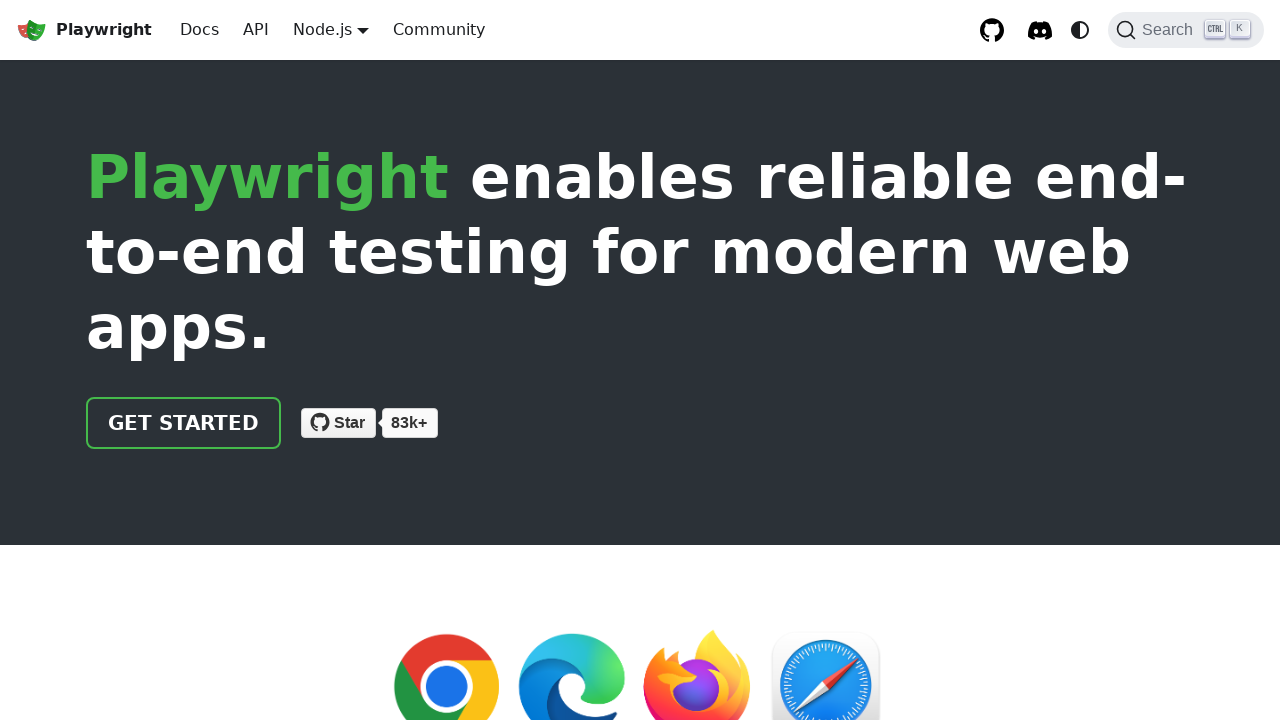

Verified page title contains 'Playwright'
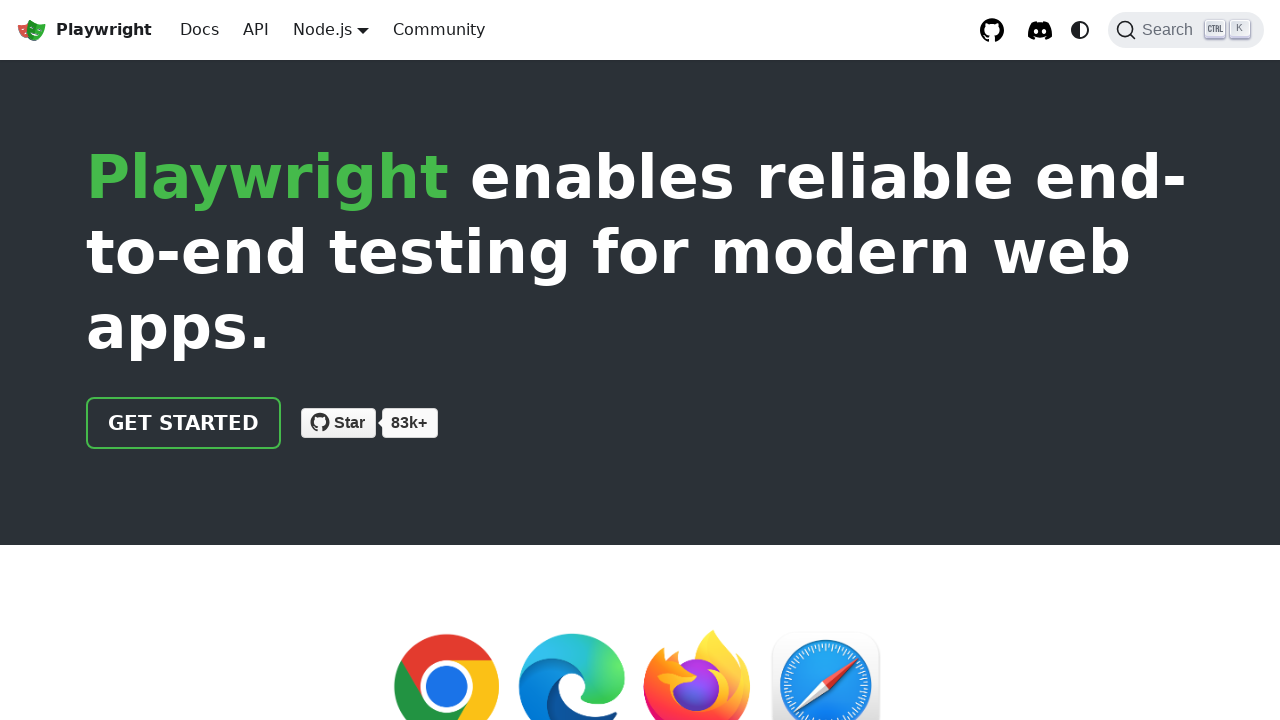

Clicked navigation link to get started at (184, 423) on xpath=//html/body/div/div[2]/header/div/div/a
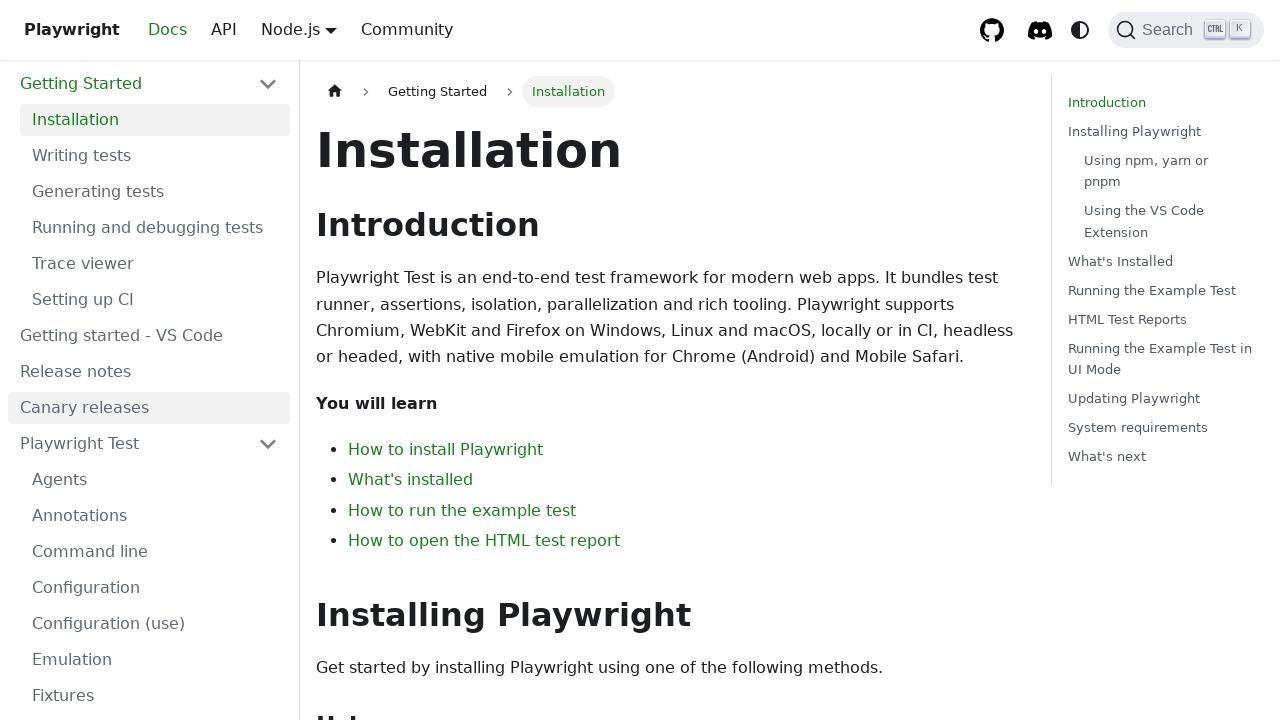

Verified navigation to Installation page
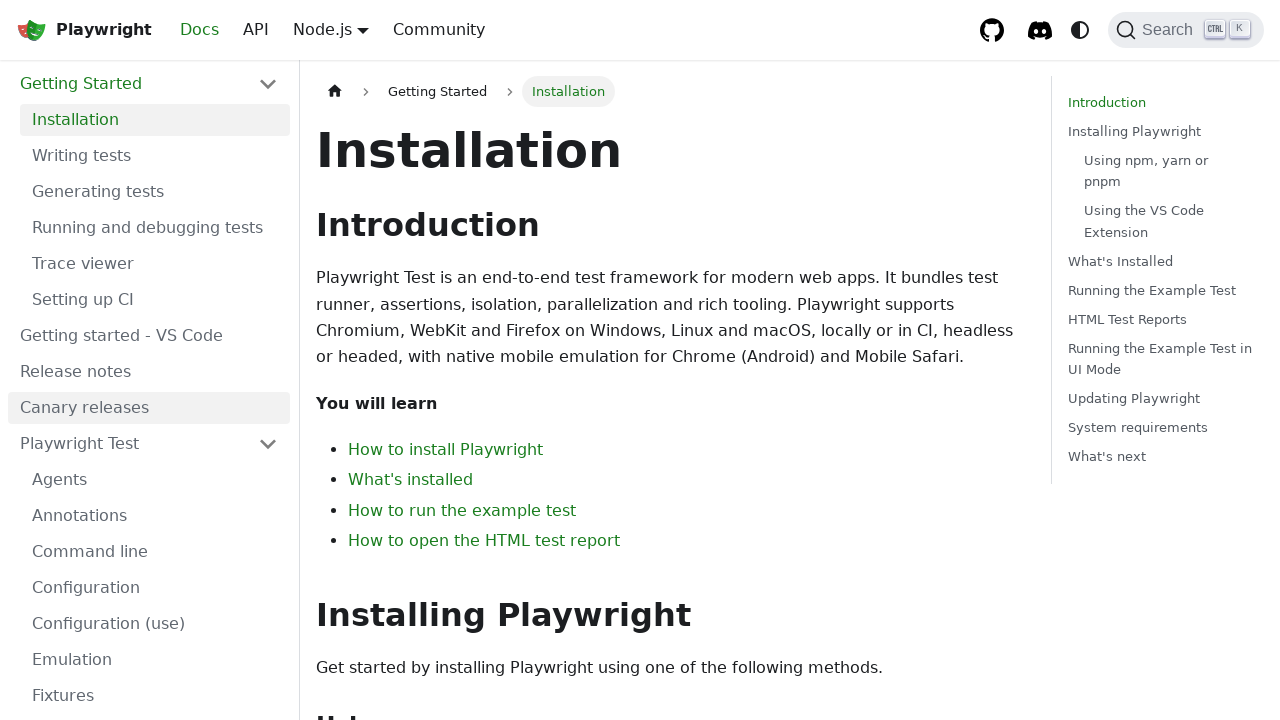

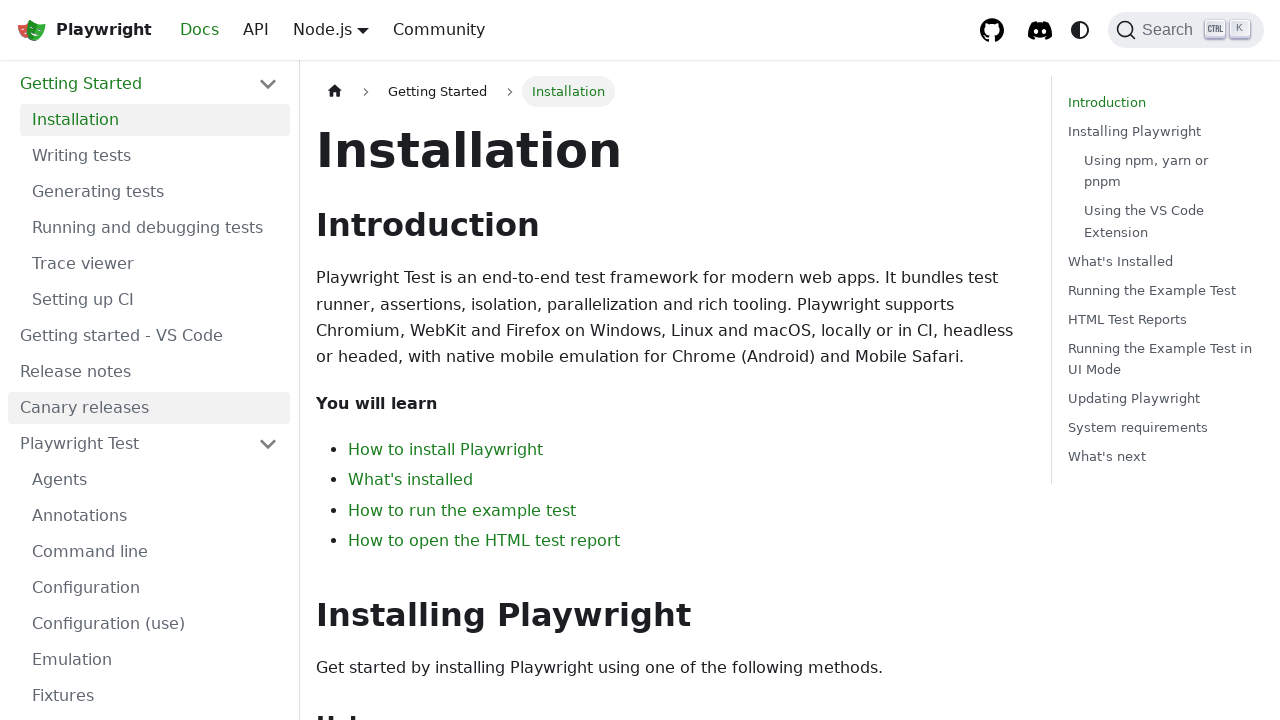